Tests if the page title does not contain "boss" when the browser window is in fullscreen mode

Starting URL: https://www.w3schools.com/

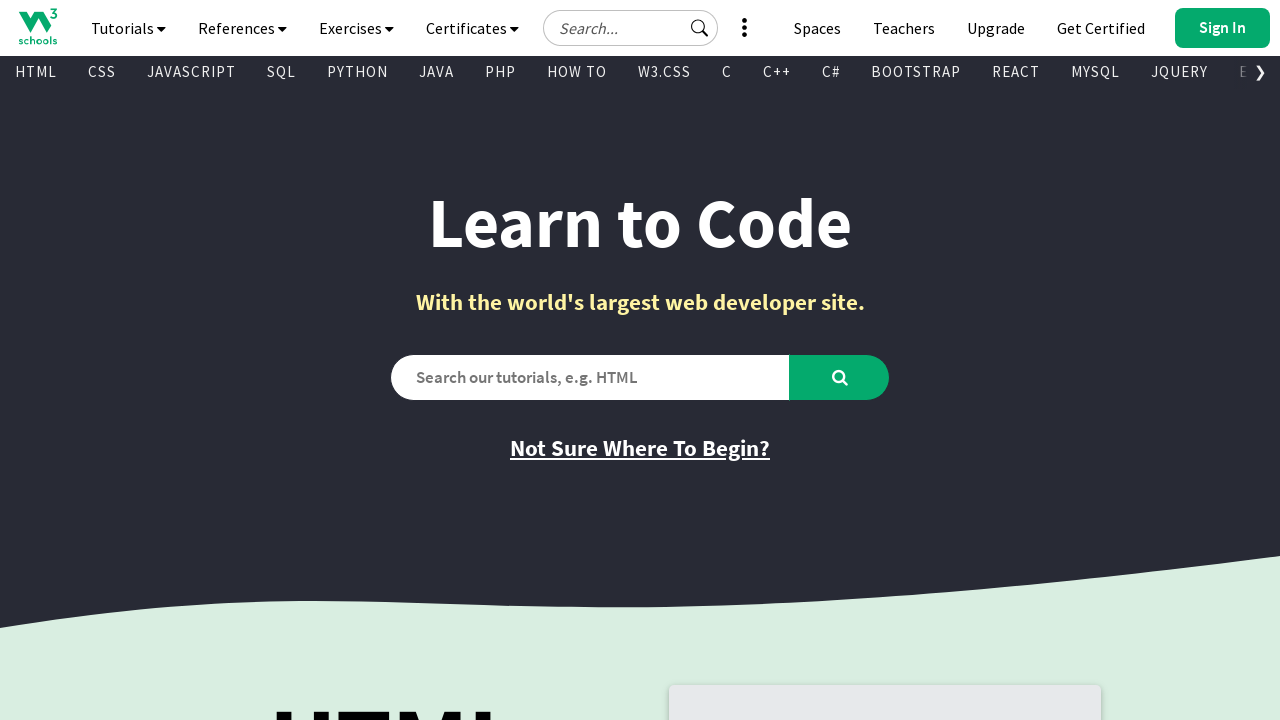

Set browser window to fullscreen mode
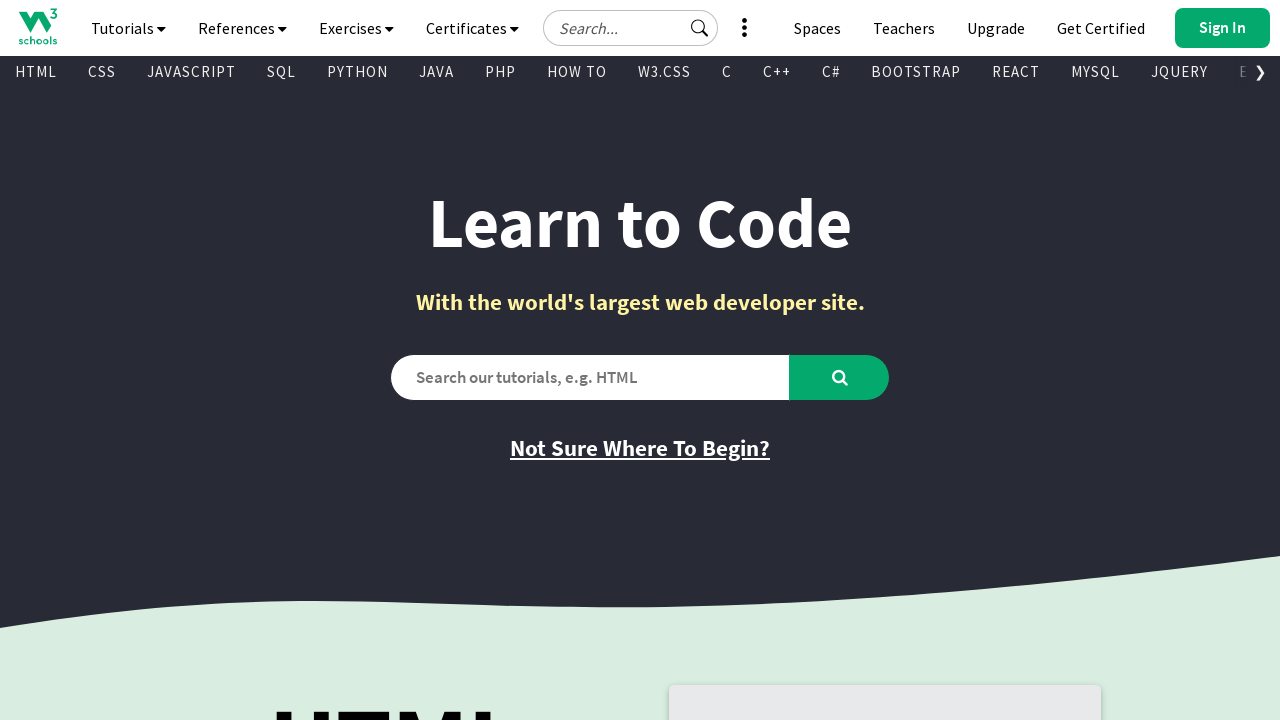

Retrieved page title: 'W3Schools Online Web Tutorials'
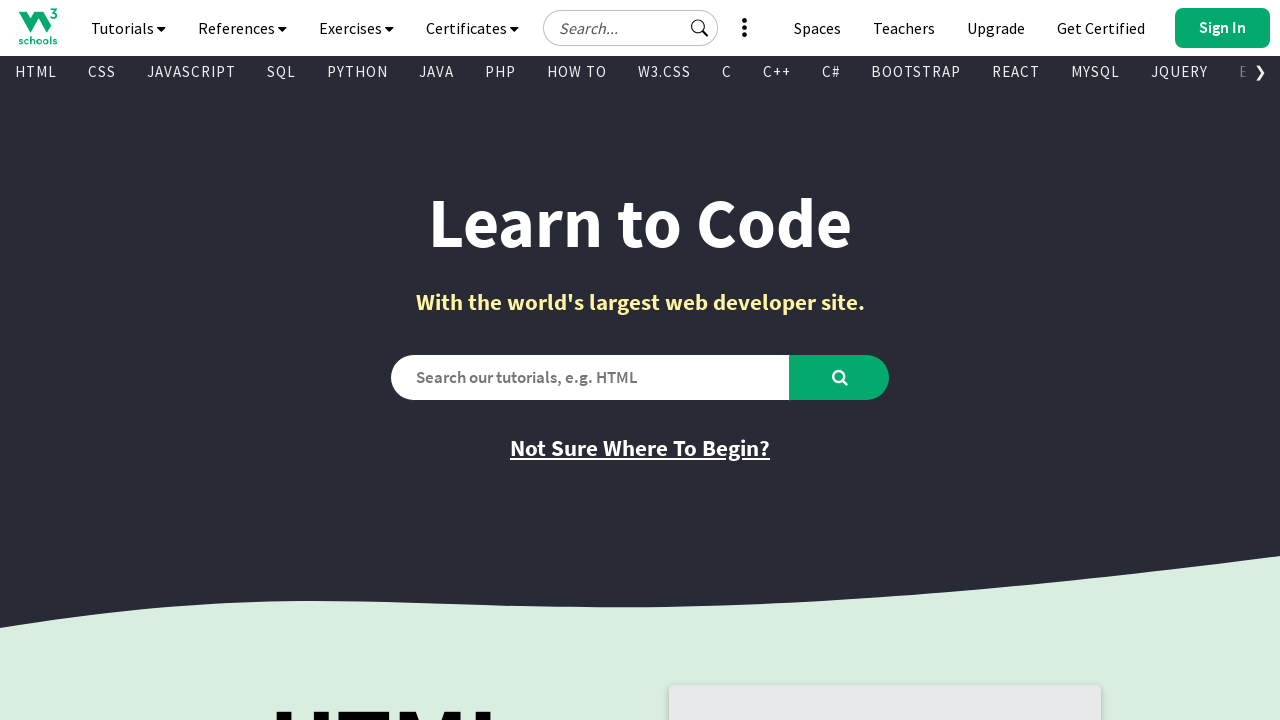

Verified that page title does not contain 'boss'
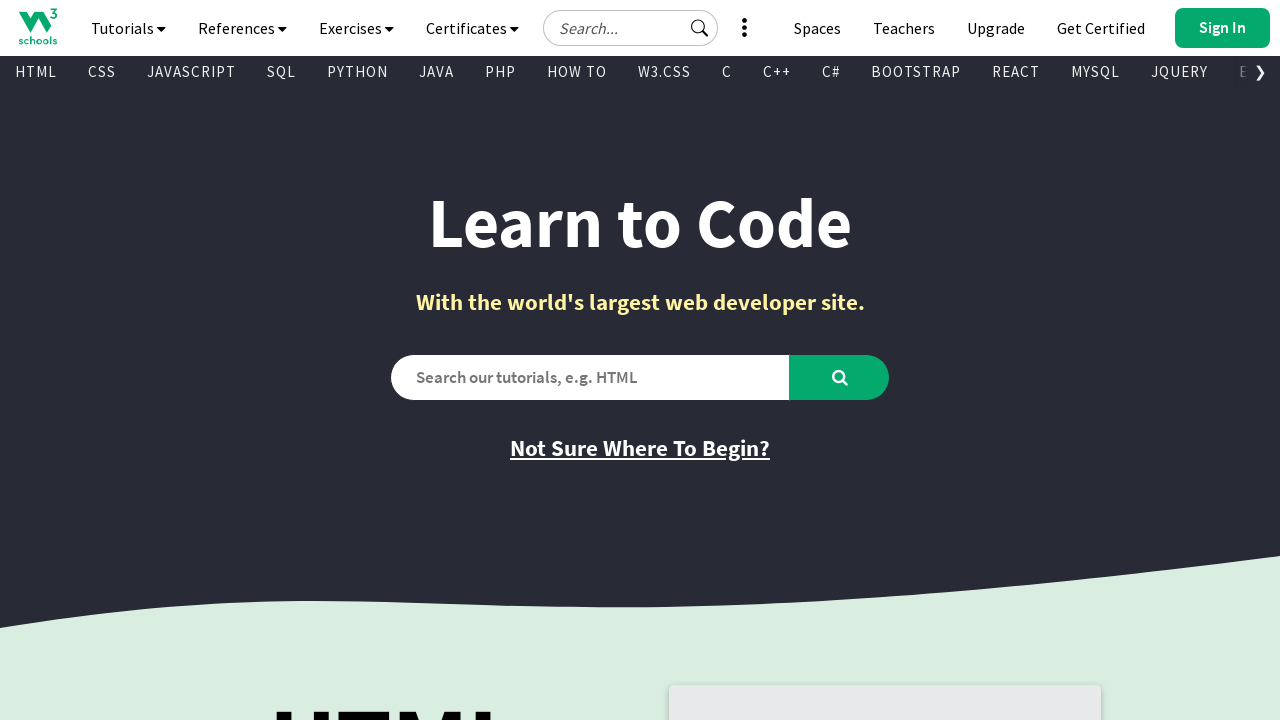

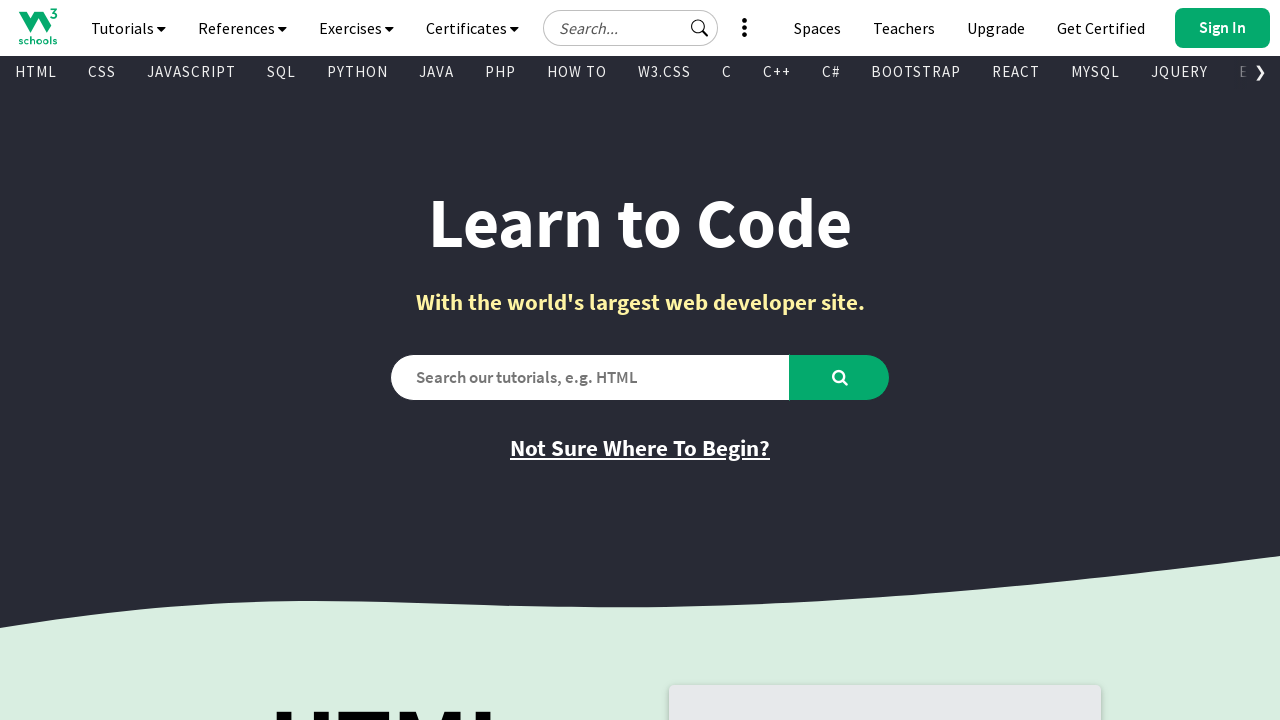